Tests shopping cart functionality by finding a product, opening it in a new tab, adding it to cart, and verifying it appears in the cart

Starting URL: https://www.demoblaze.com/index.html

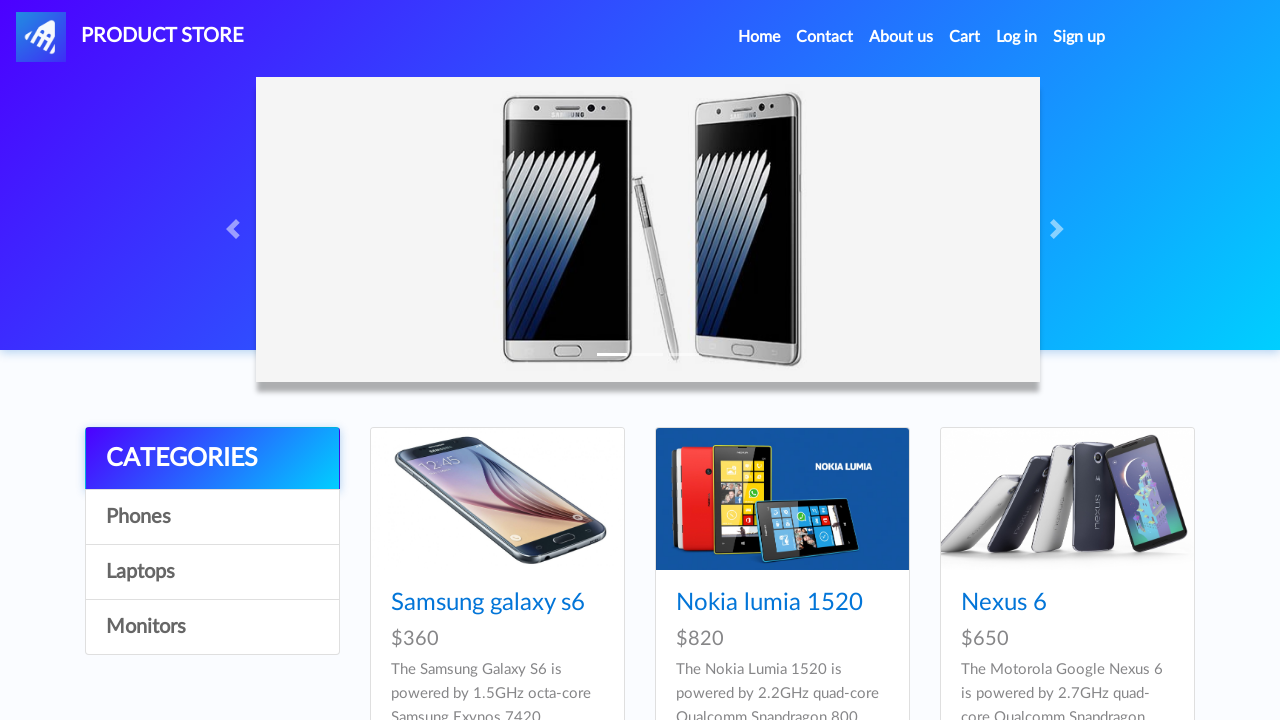

Located Sony xperia z5 product link
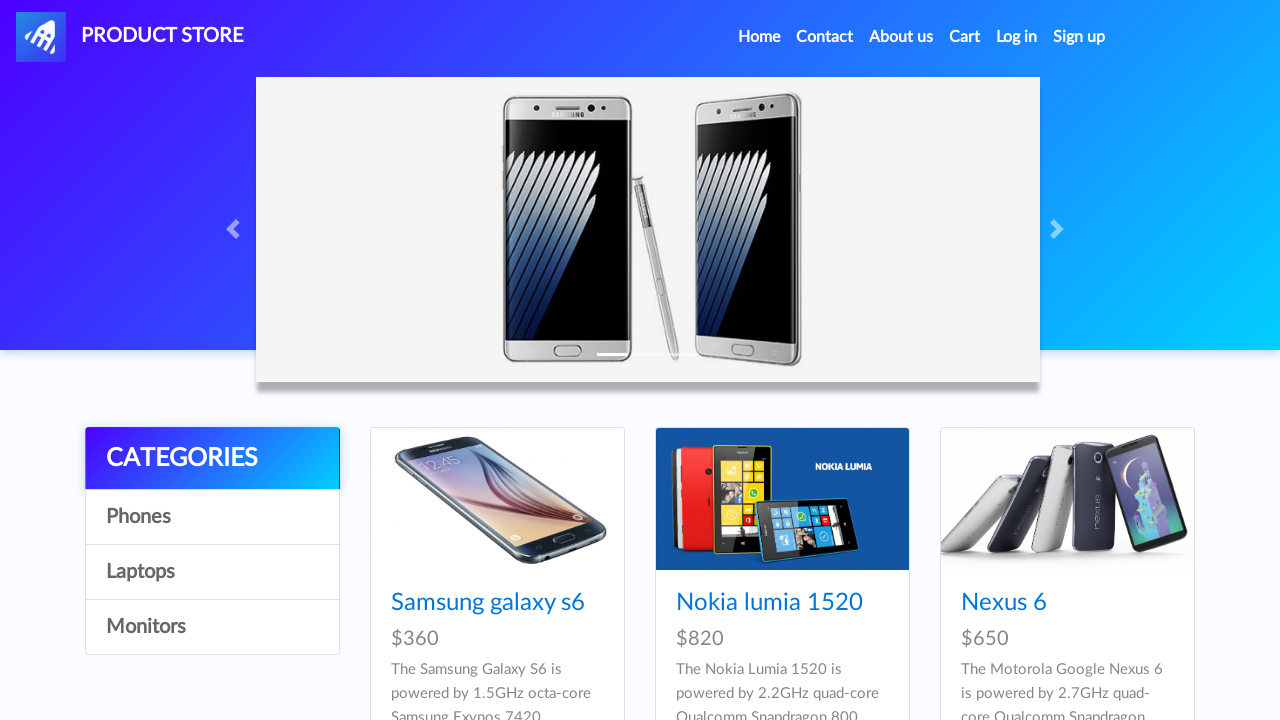

Ctrl+clicked Sony xperia z5 product link to open in new tab
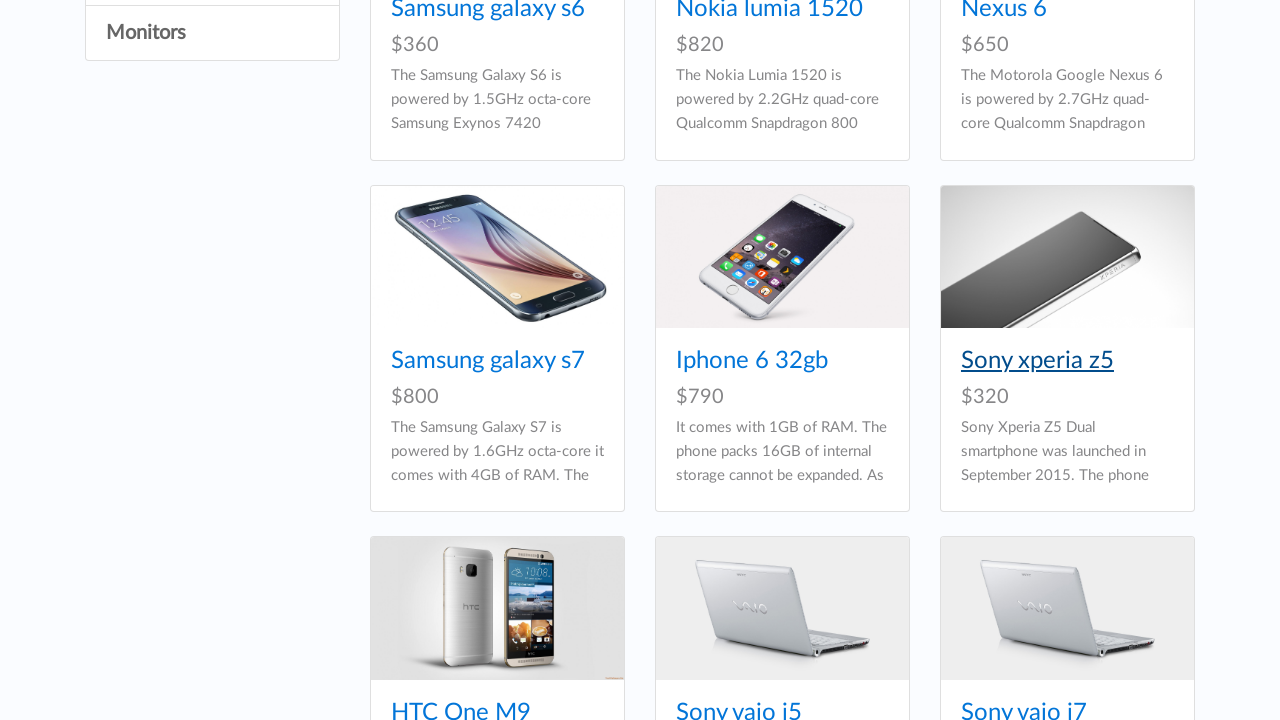

New product tab loaded
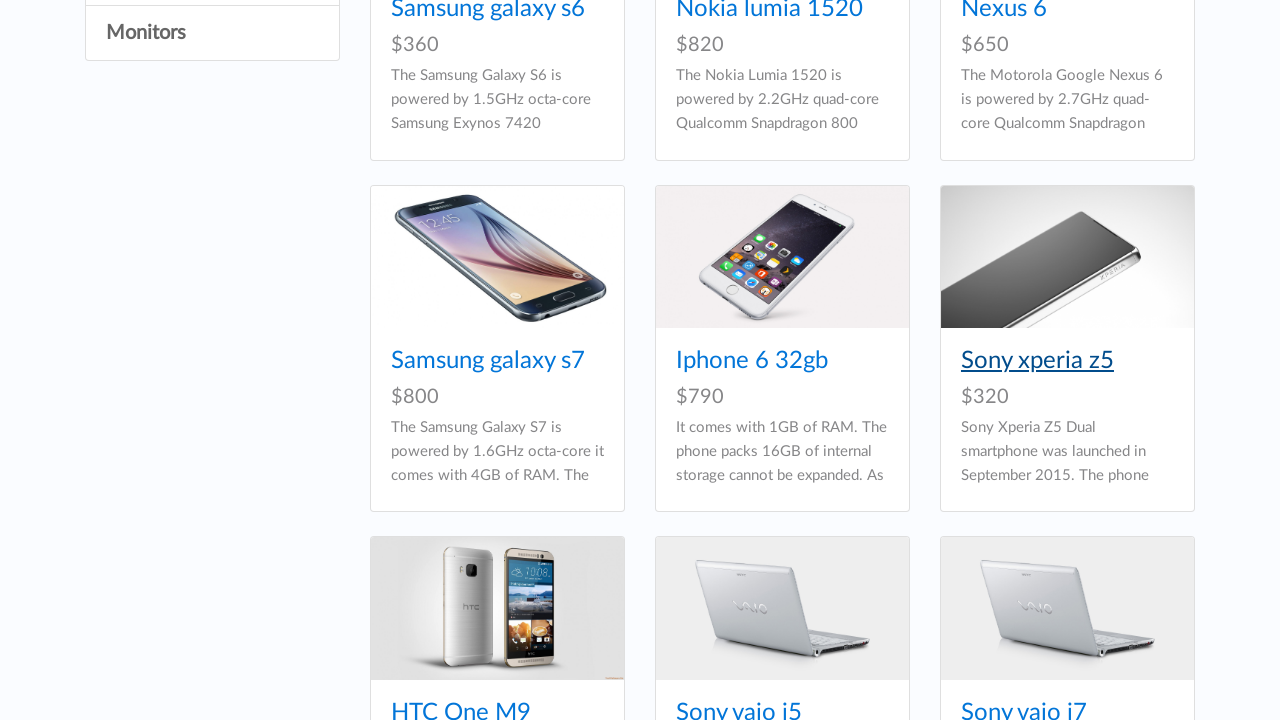

Product name displayed on product page
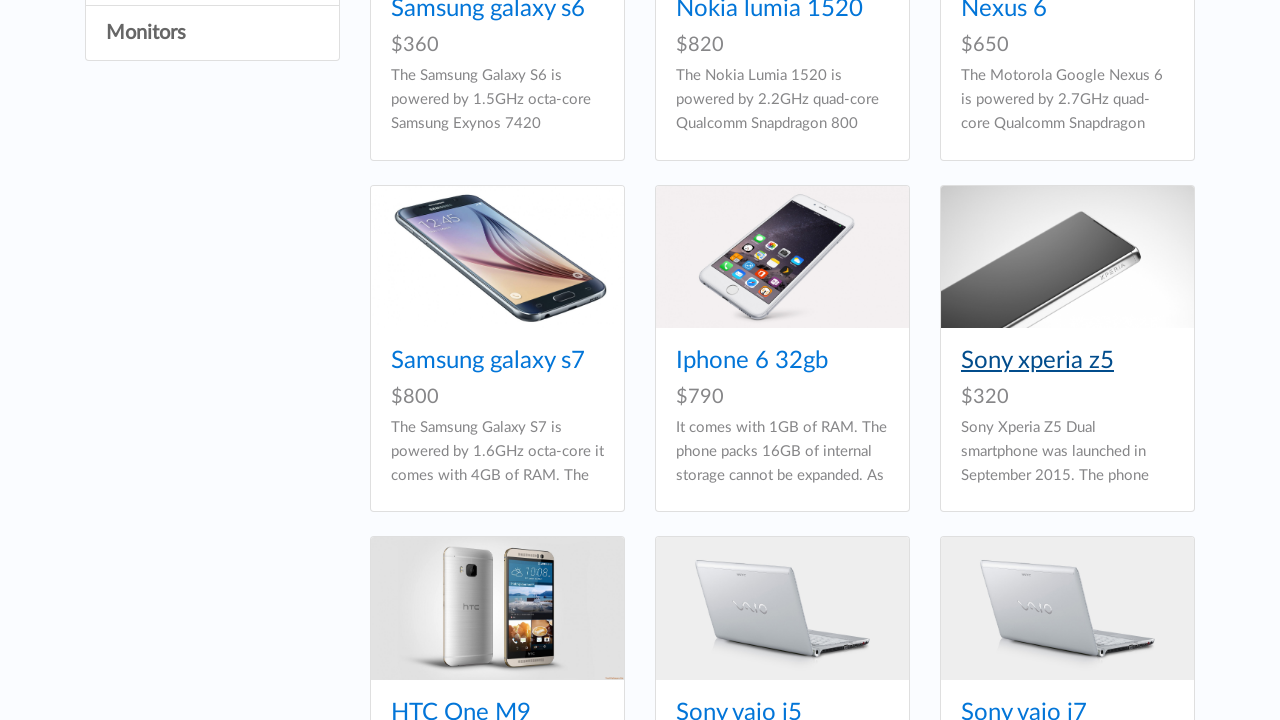

Located Add to cart button
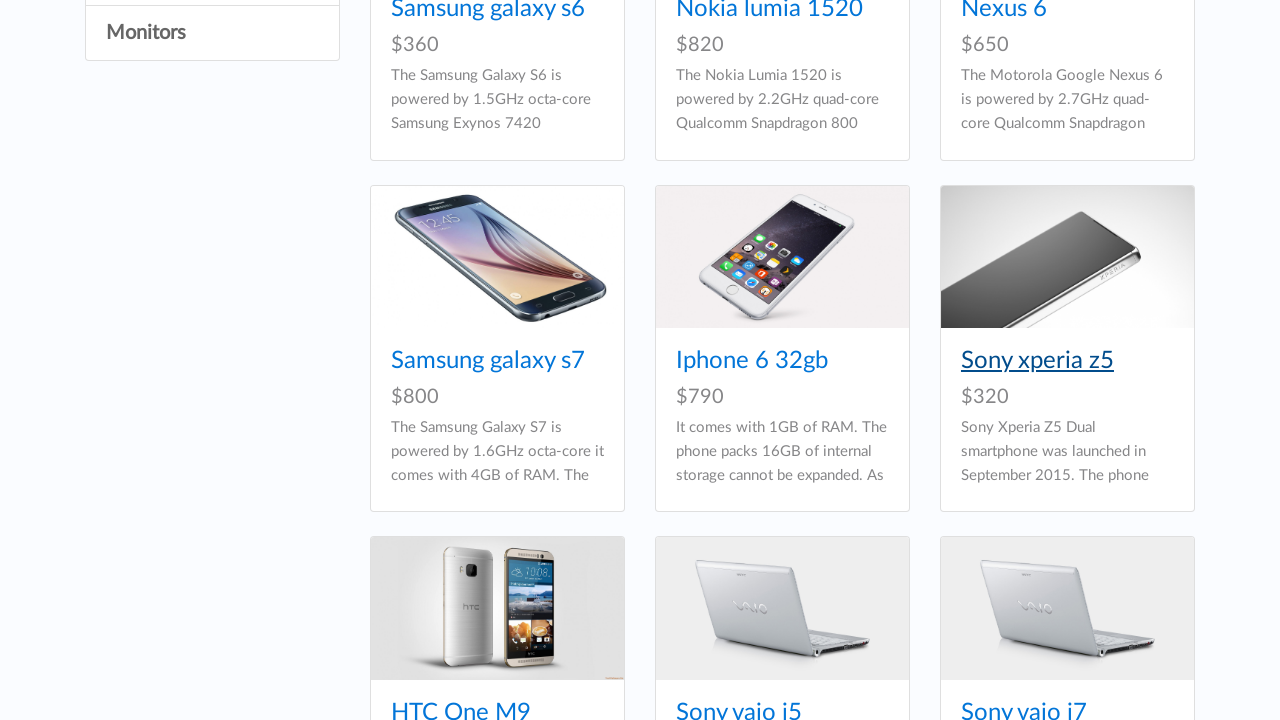

Clicked Add to cart button
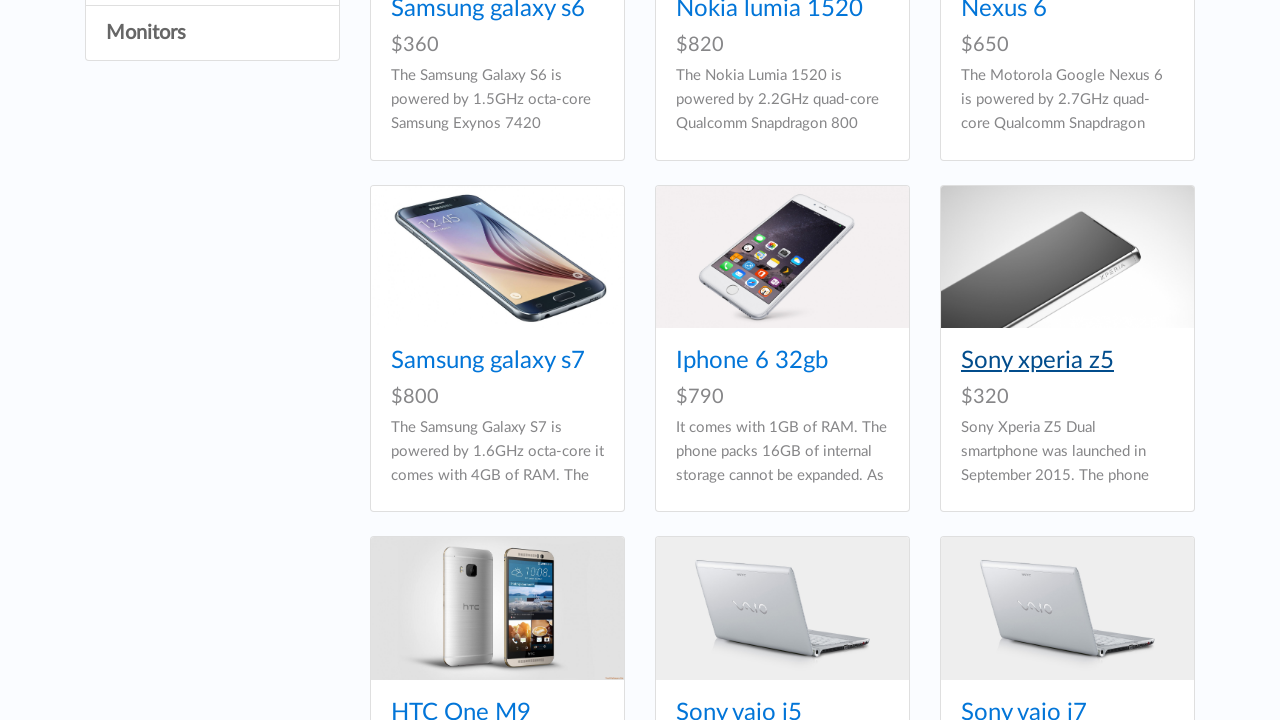

Alert dialog accepted
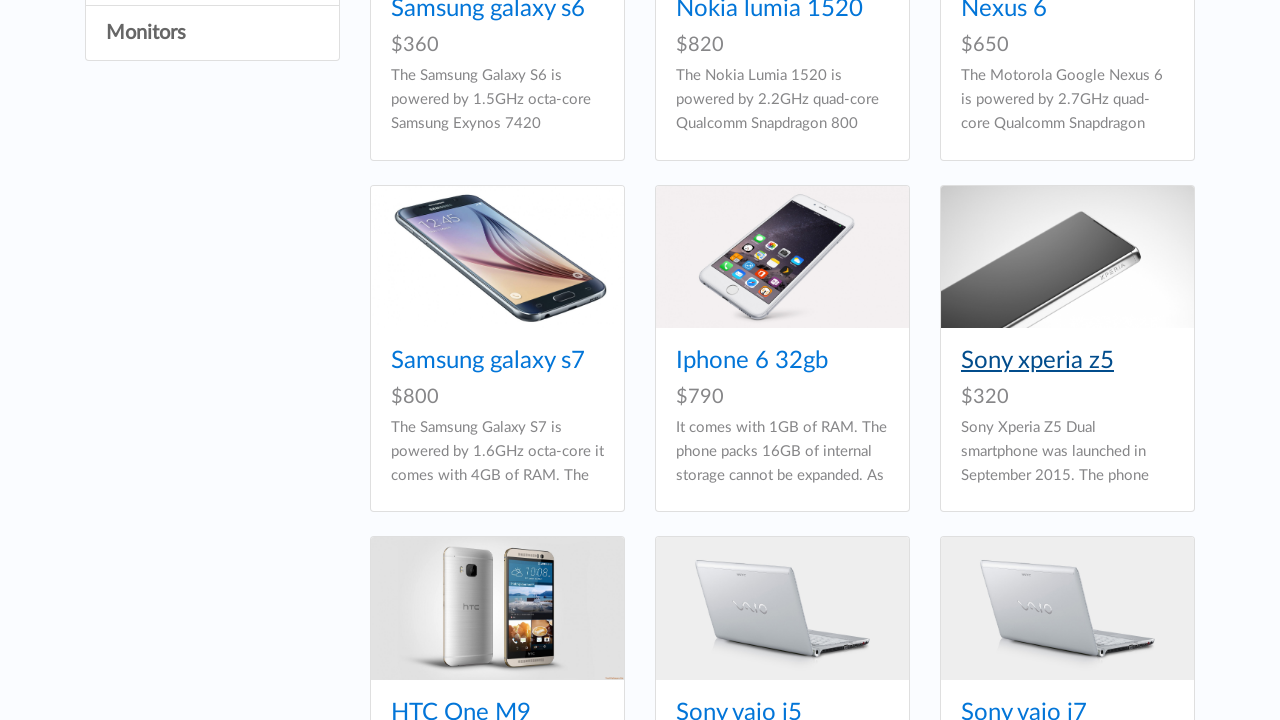

Closed product page tab
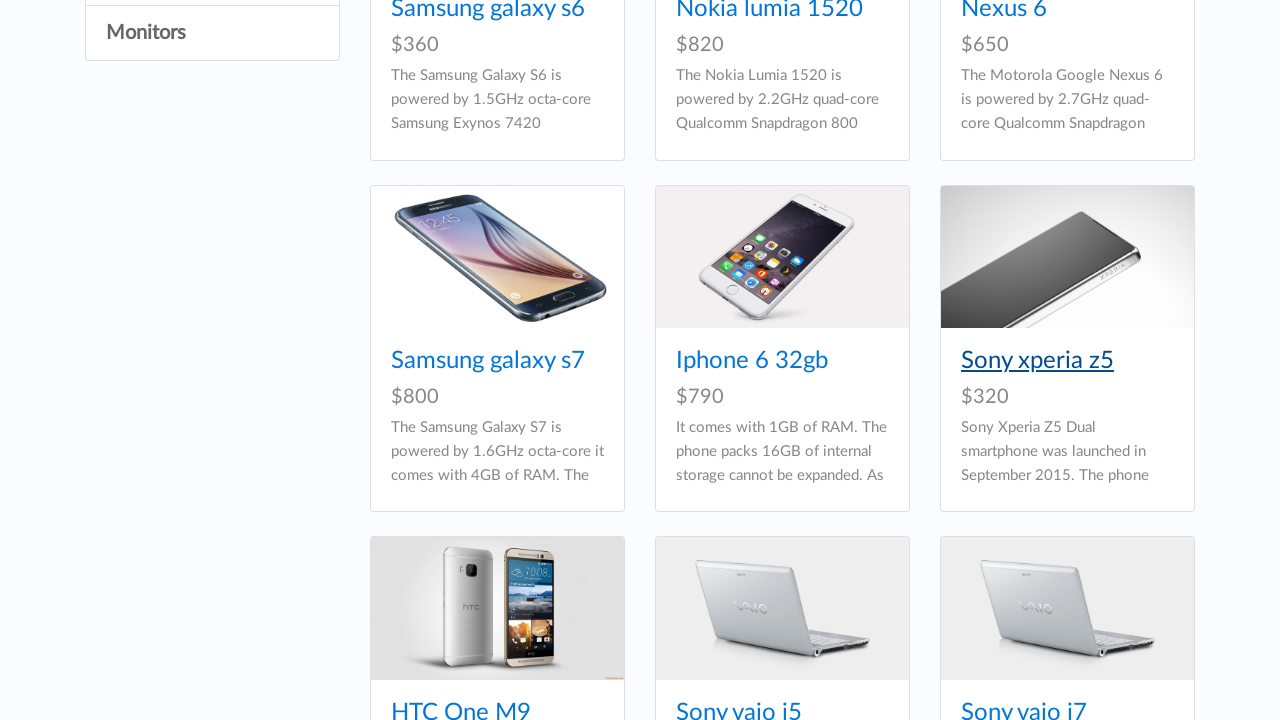

Clicked Cart link at (965, 37) on #cartur
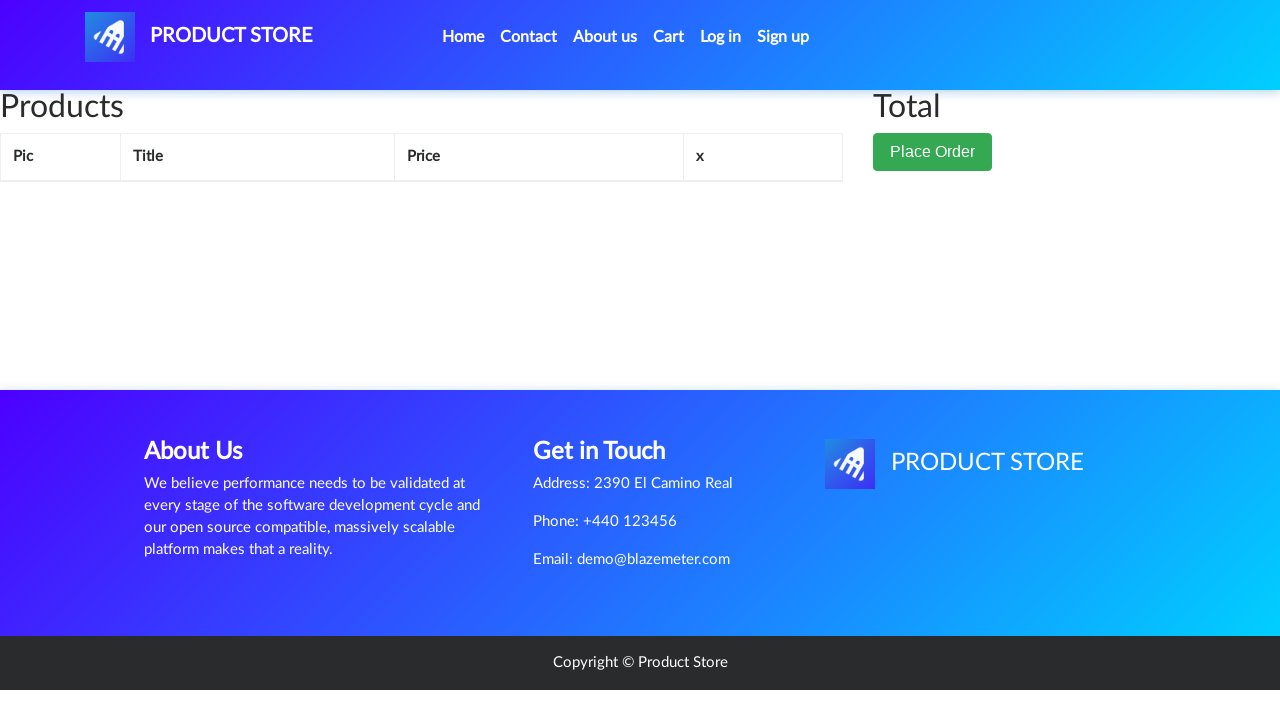

Sony xperia z5 product verified in shopping cart
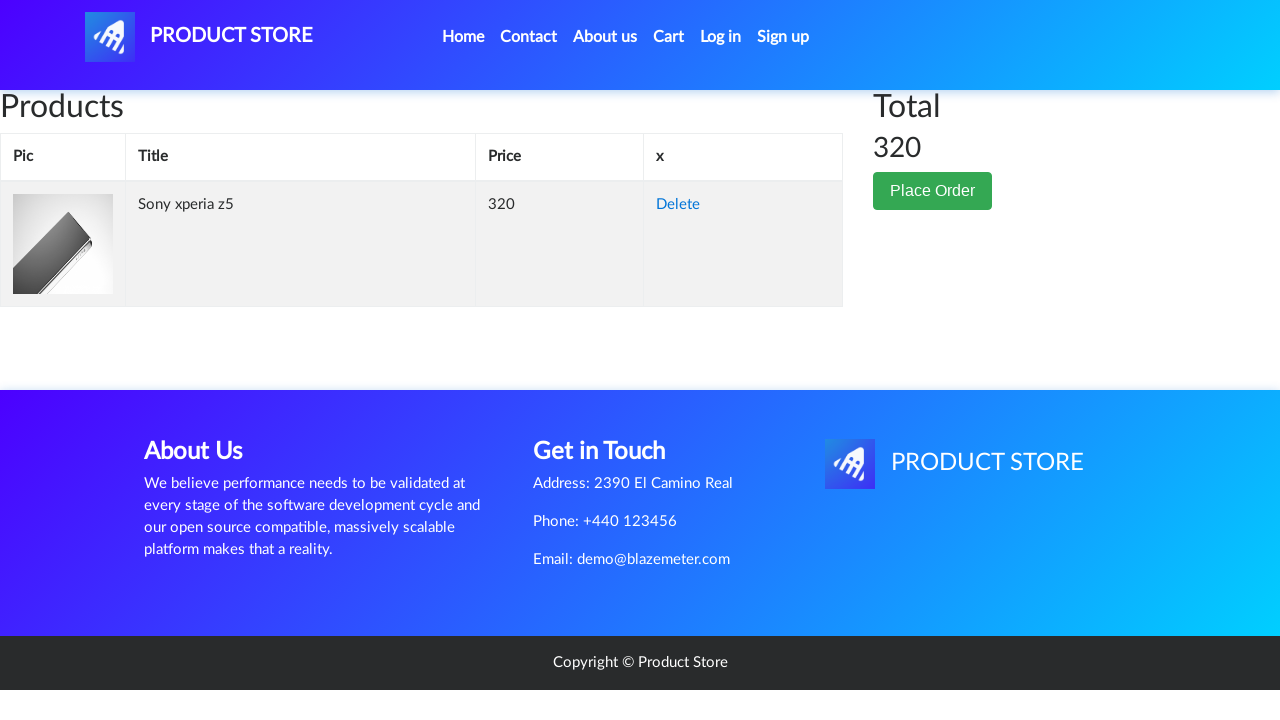

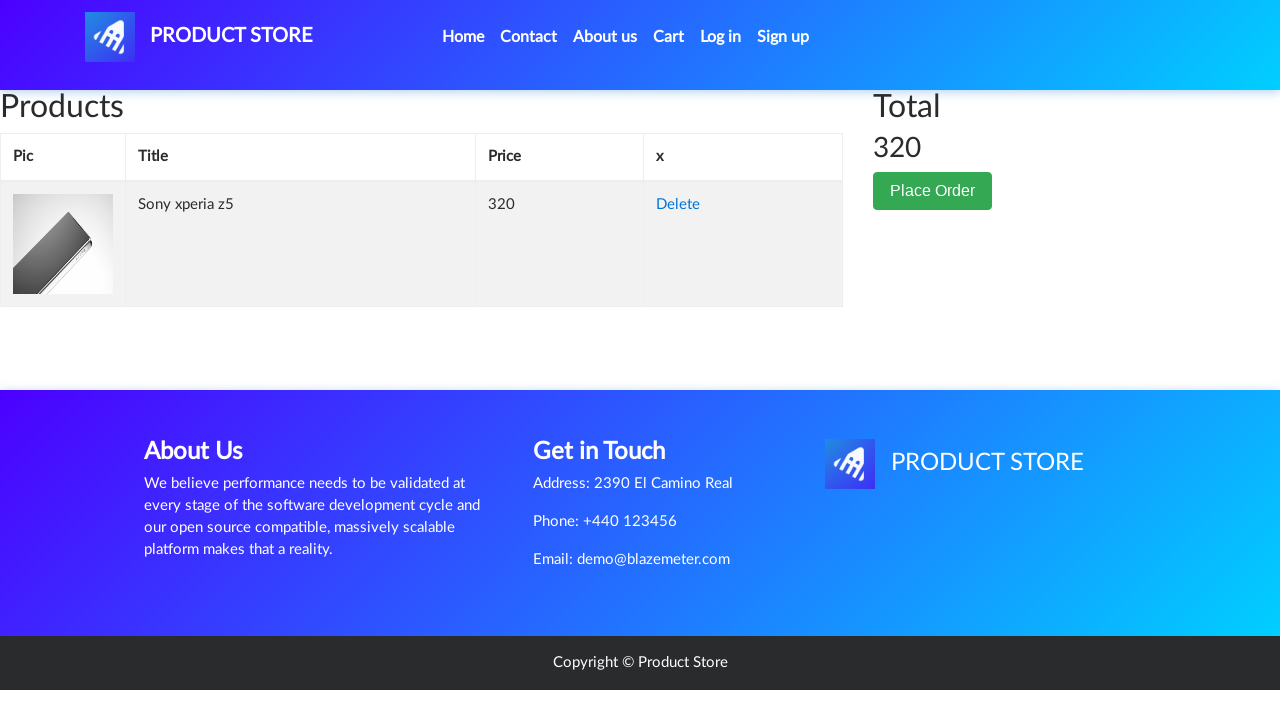